Tests A/B test opt-out functionality by visiting the split test page, checking if in an A/B test group, adding an opt-out cookie, refreshing, and verifying the page shows "No A/B Test"

Starting URL: http://the-internet.herokuapp.com/abtest

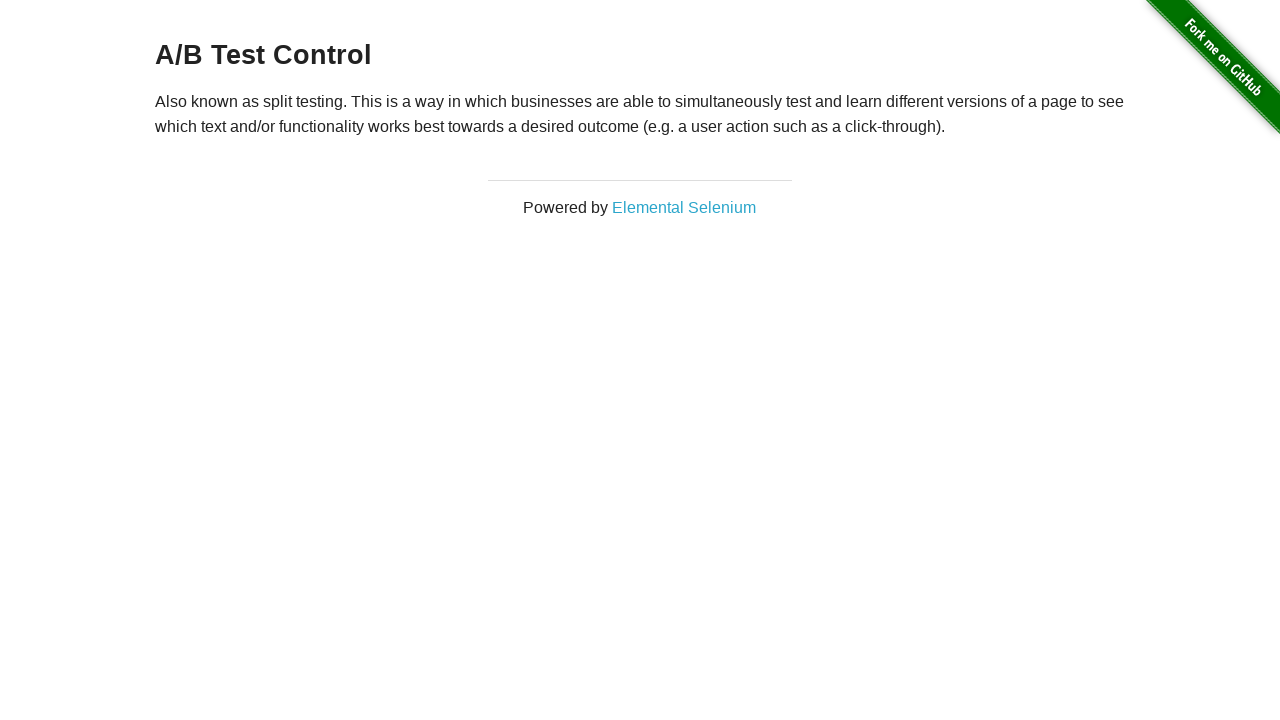

Located the h3 heading element
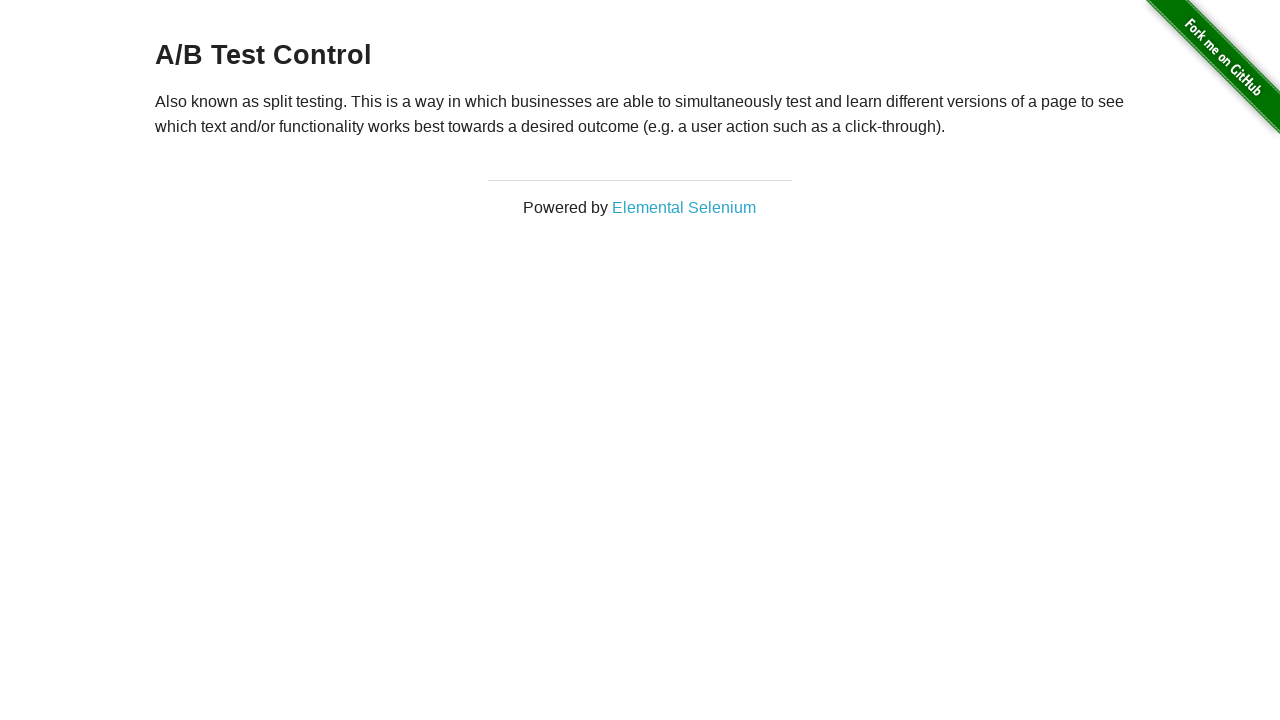

Retrieved heading text: 'A/B Test Control'
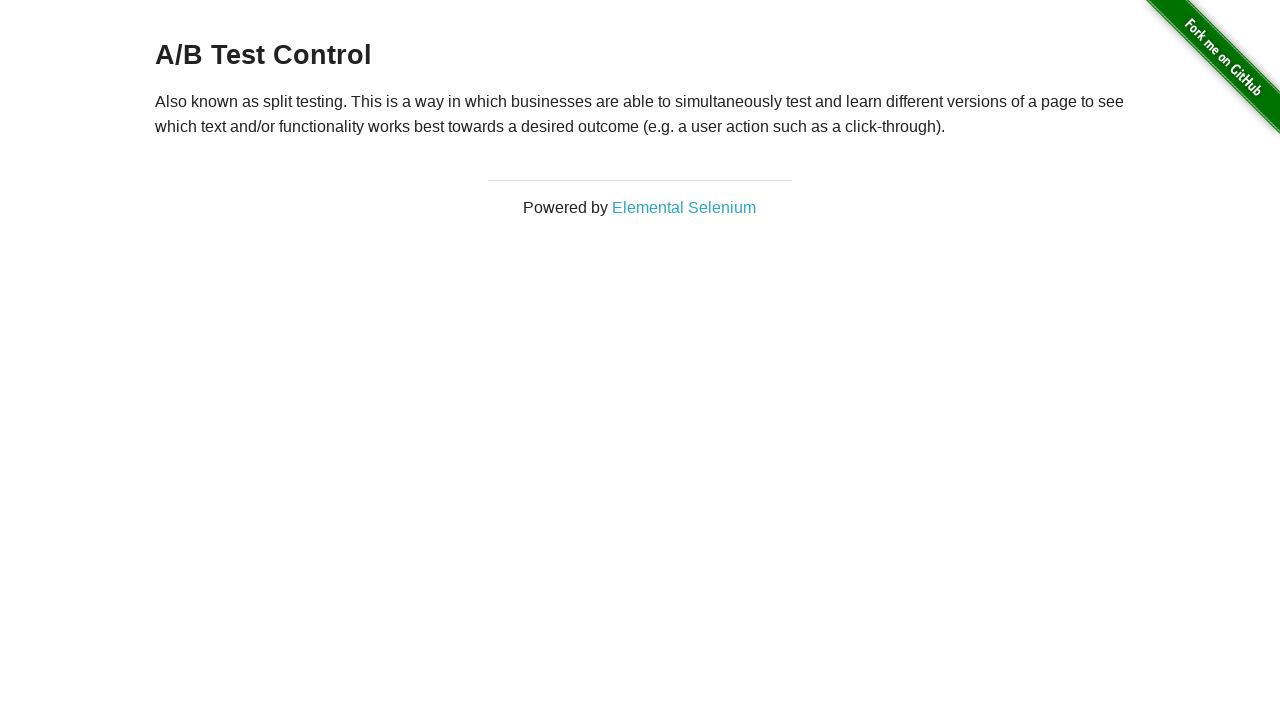

Added optimizelyOptOut cookie to opt out of A/B test
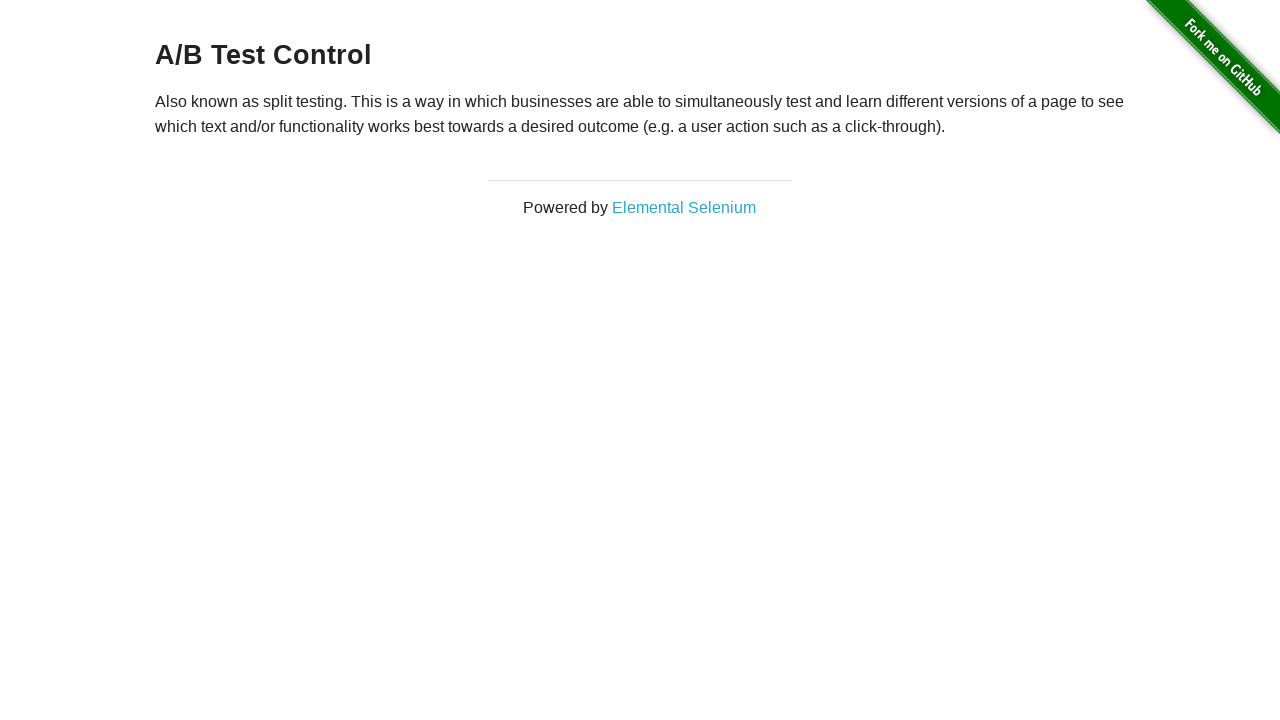

Reloaded page after adding opt-out cookie
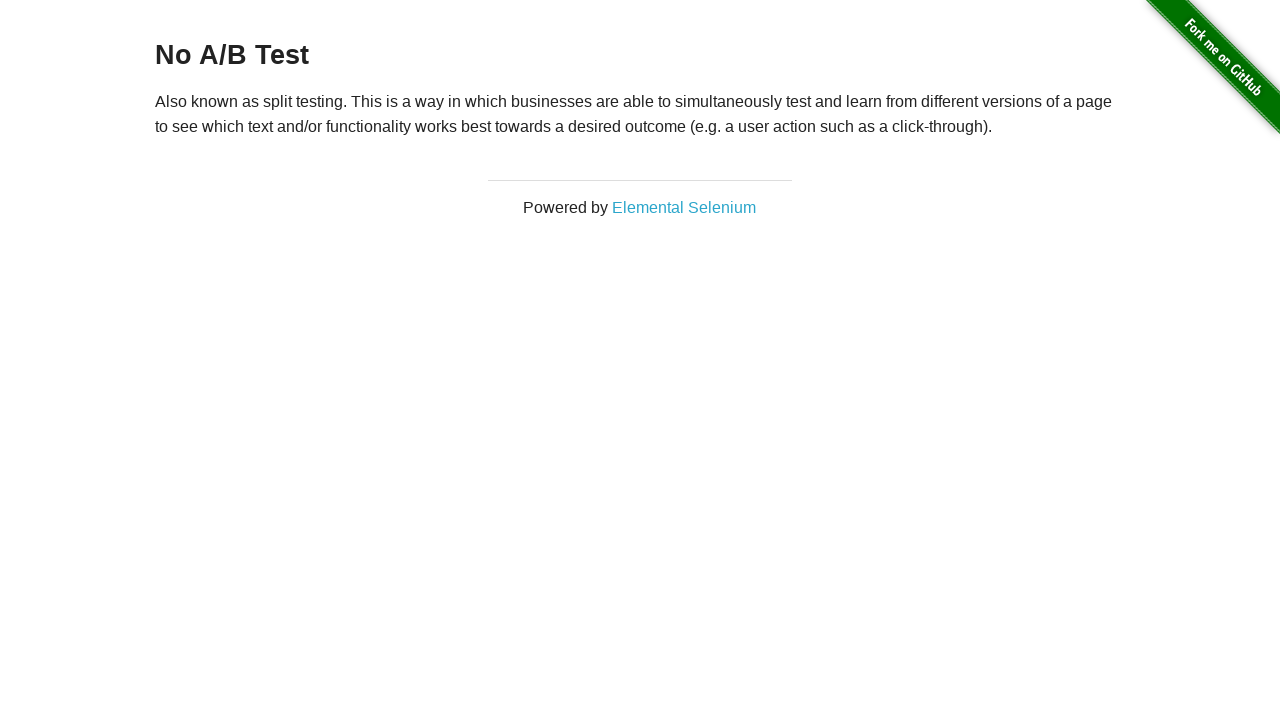

Waited for h3 heading to be present after opt-out
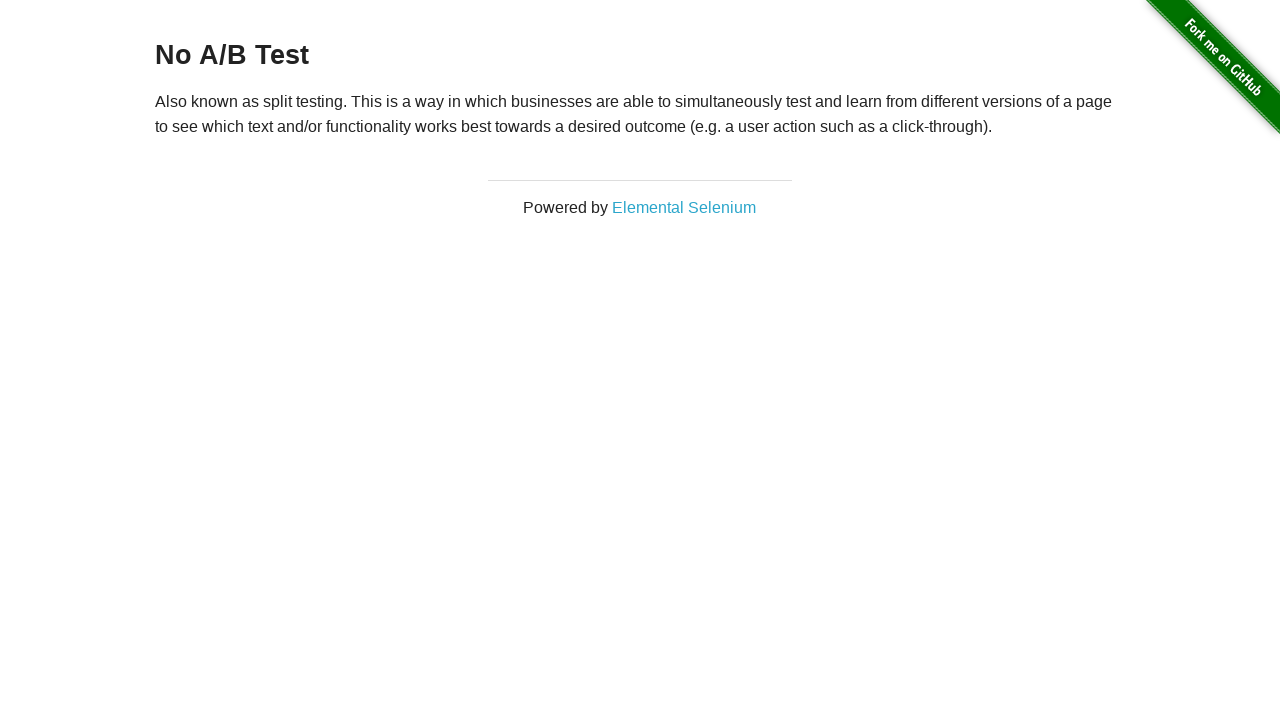

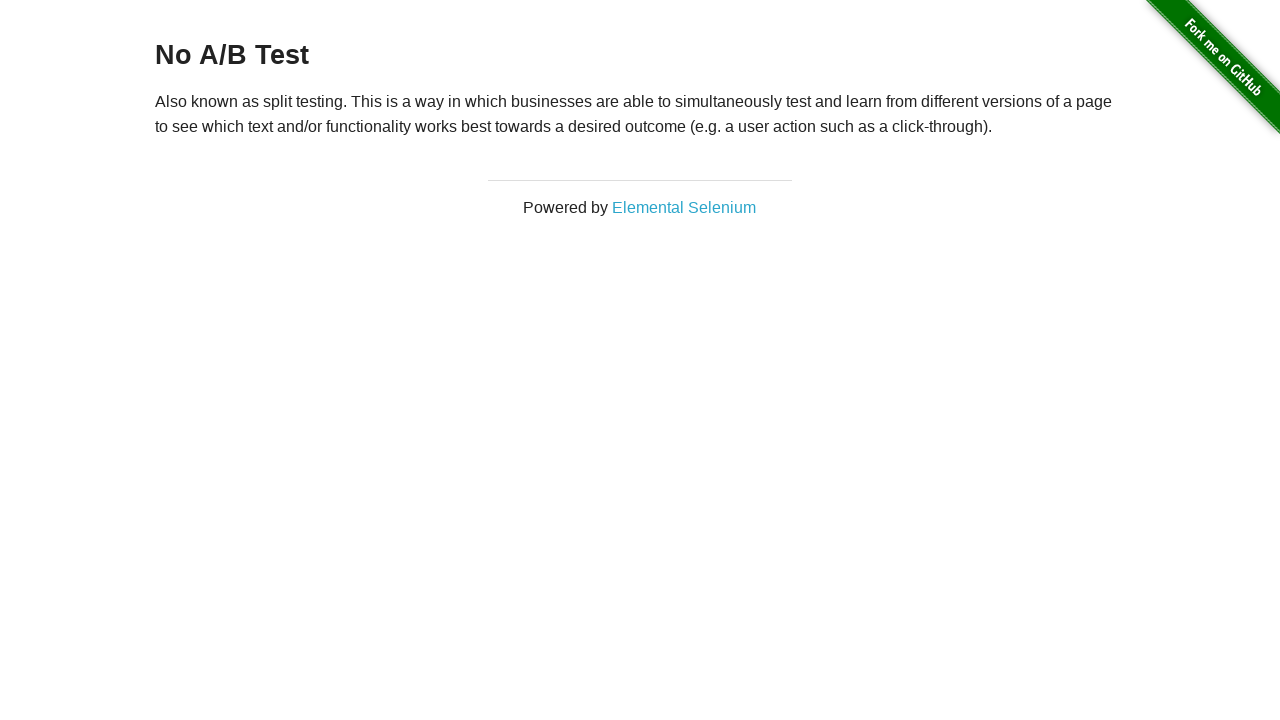